Tests JavaScript alert functionality on a demo site by navigating to the text input alert tab, triggering an alert, entering text into the prompt, and accepting it.

Starting URL: https://demo.automationtesting.in/Alerts.html

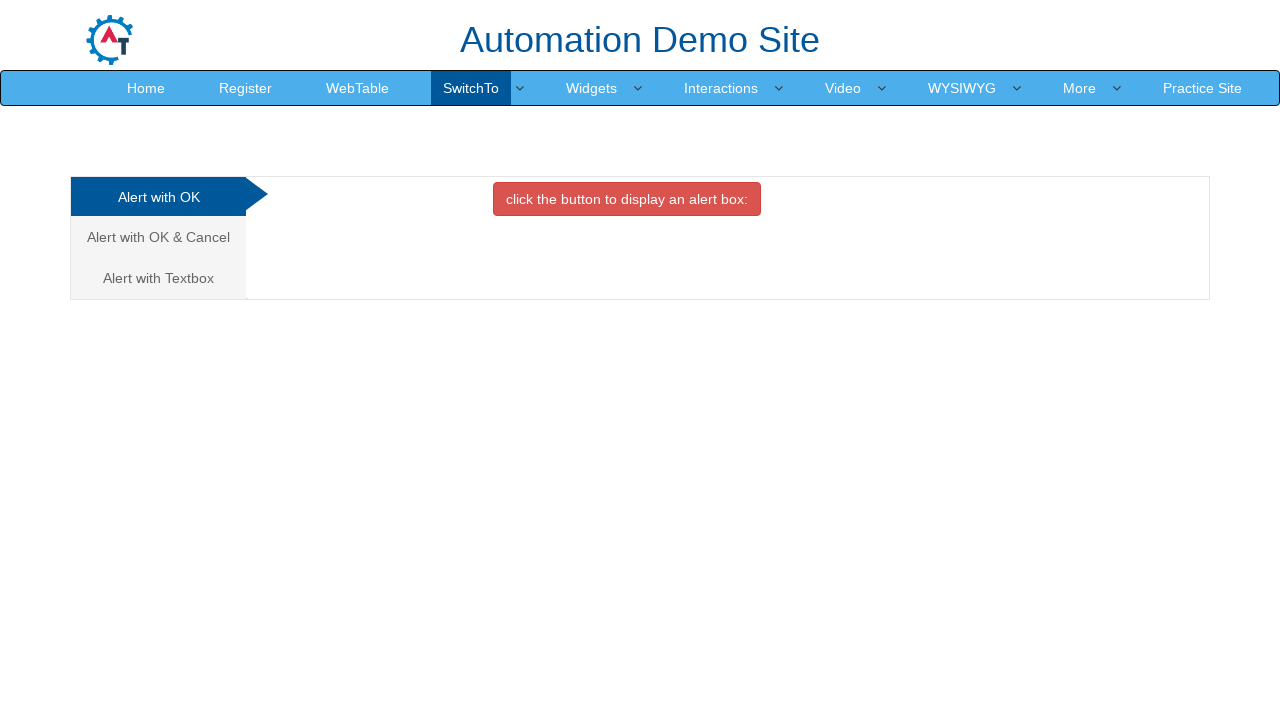

Clicked on the Text Input Alert tab at (158, 278) on xpath=/html/body/div[1]/div/div/div/div[1]/ul/li[3]/a
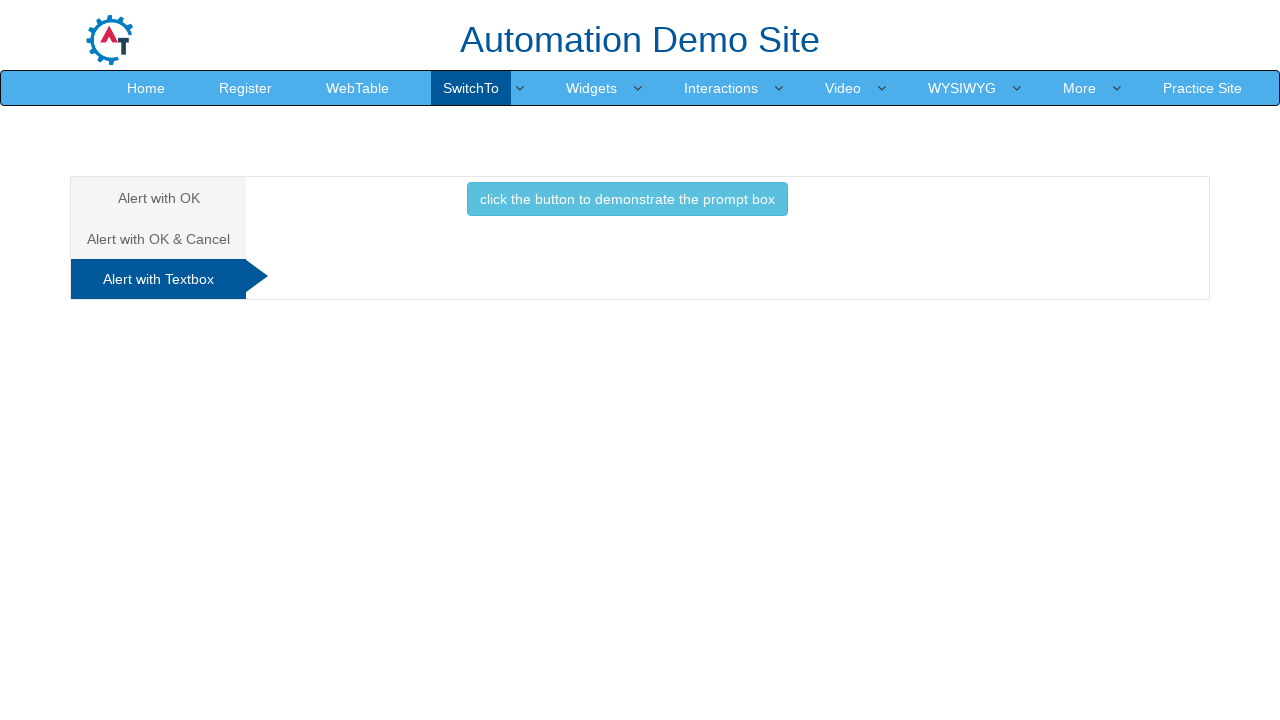

Clicked button to trigger prompt alert at (627, 199) on xpath=//*[@id='Textbox']/button
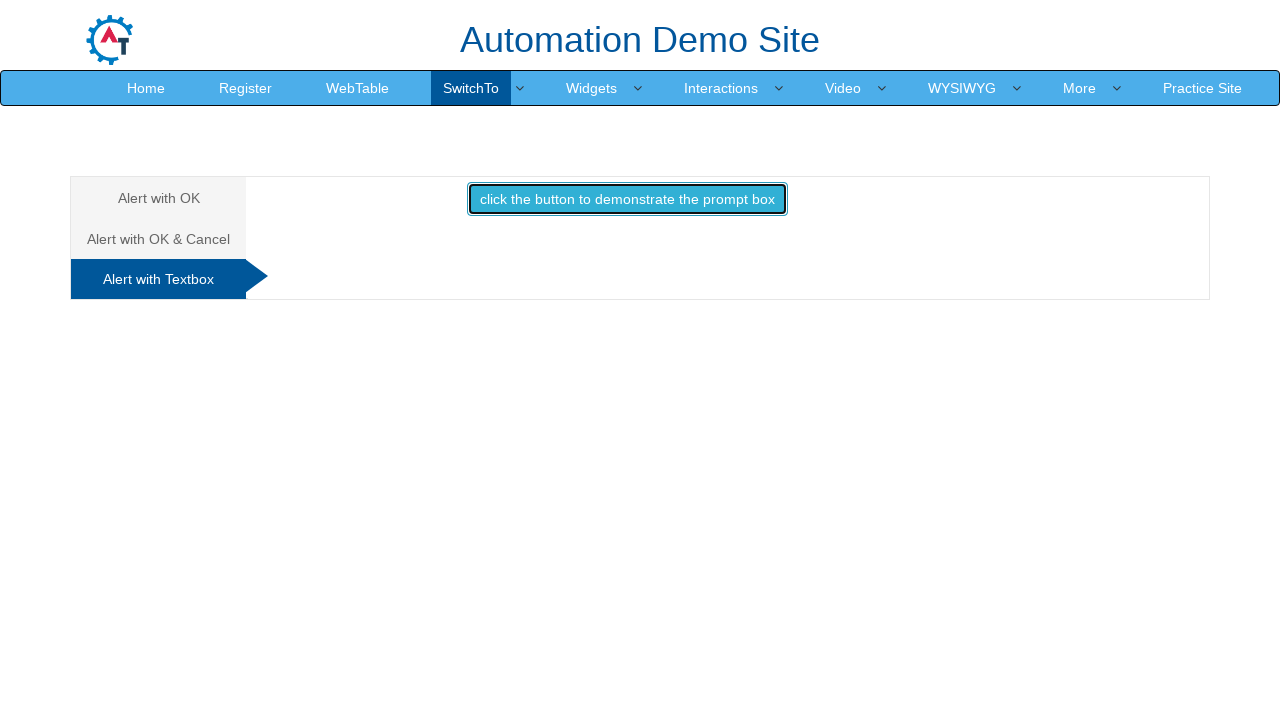

Set up dialog handler to accept prompt with text 'surbhi'
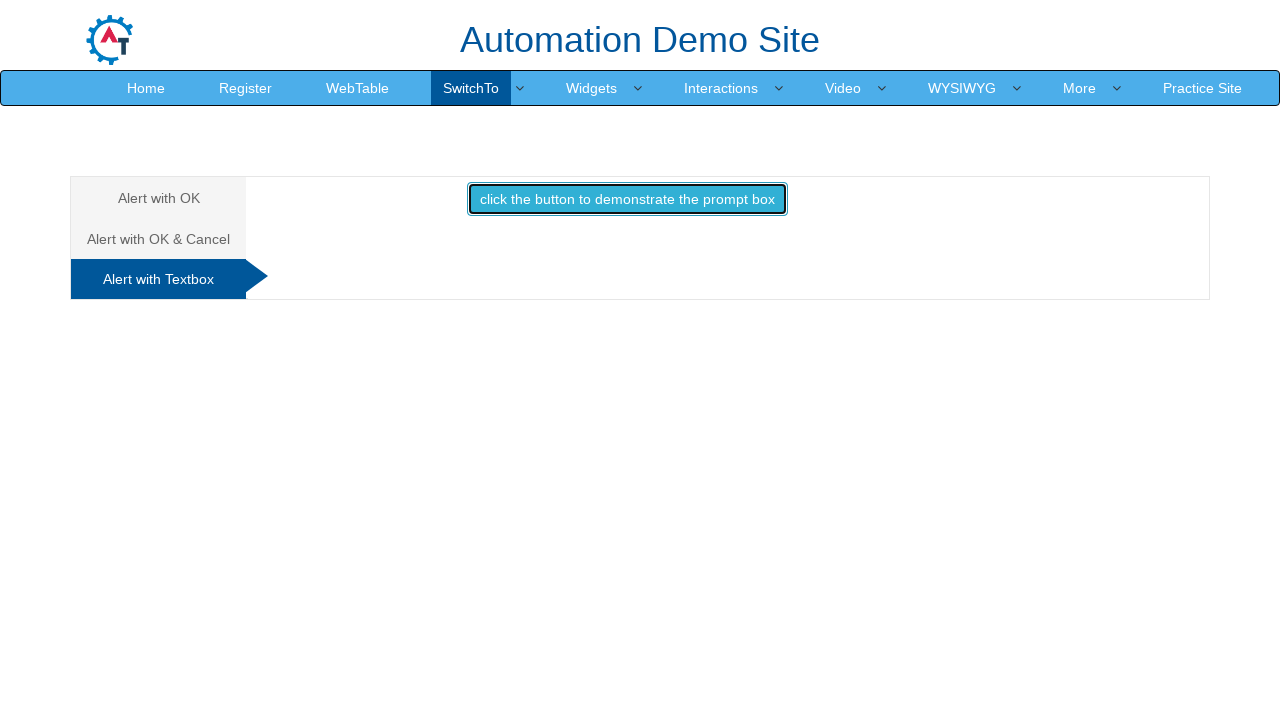

Re-clicked button to trigger alert with handler active at (627, 199) on xpath=//*[@id='Textbox']/button
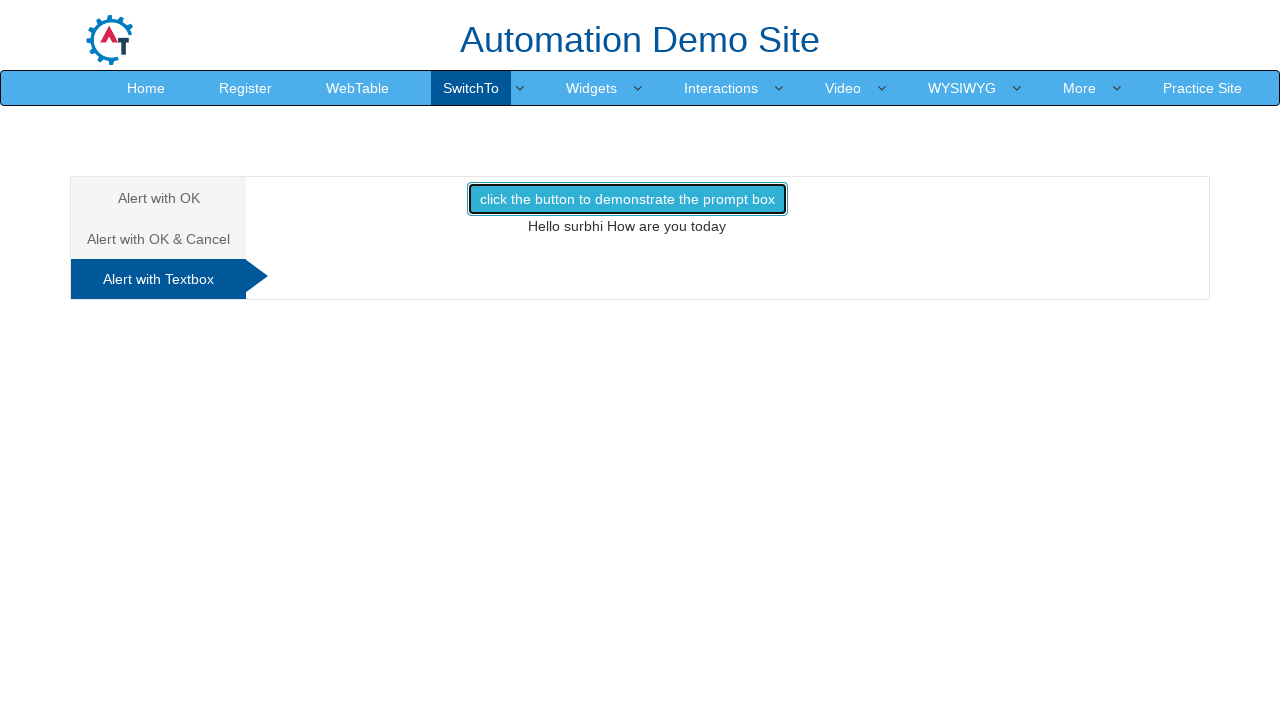

Waited for dialog to be processed
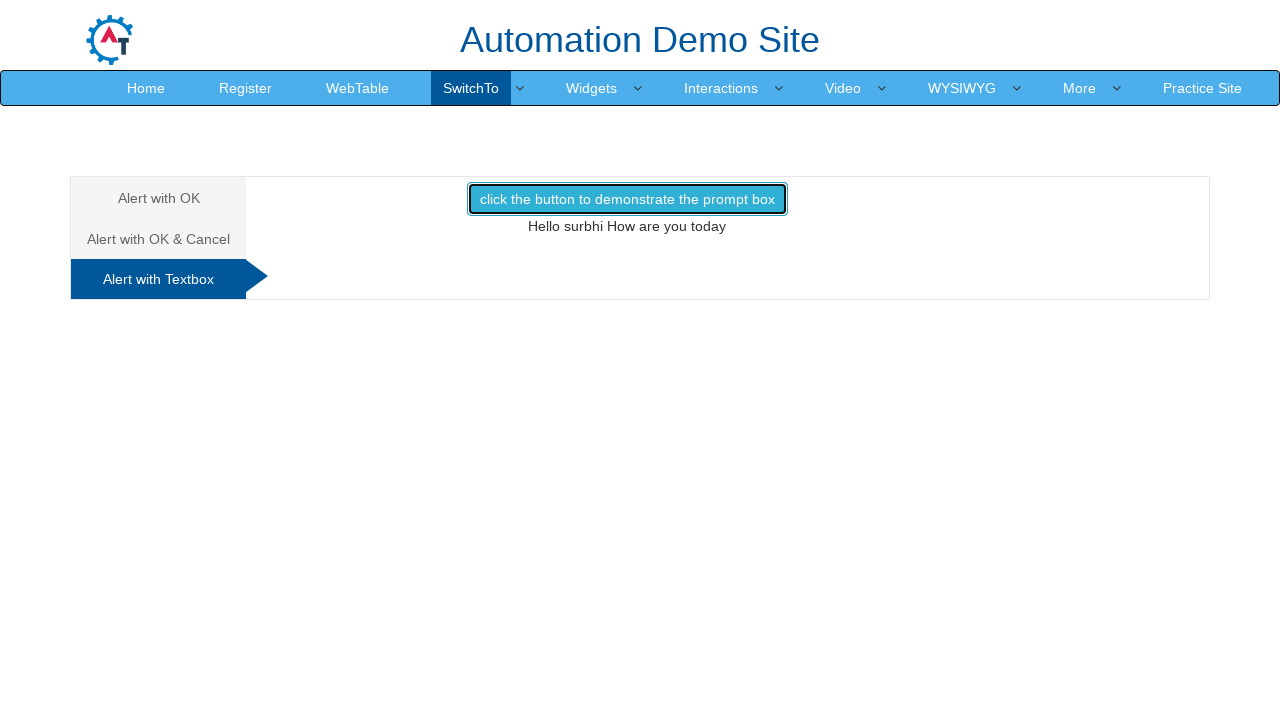

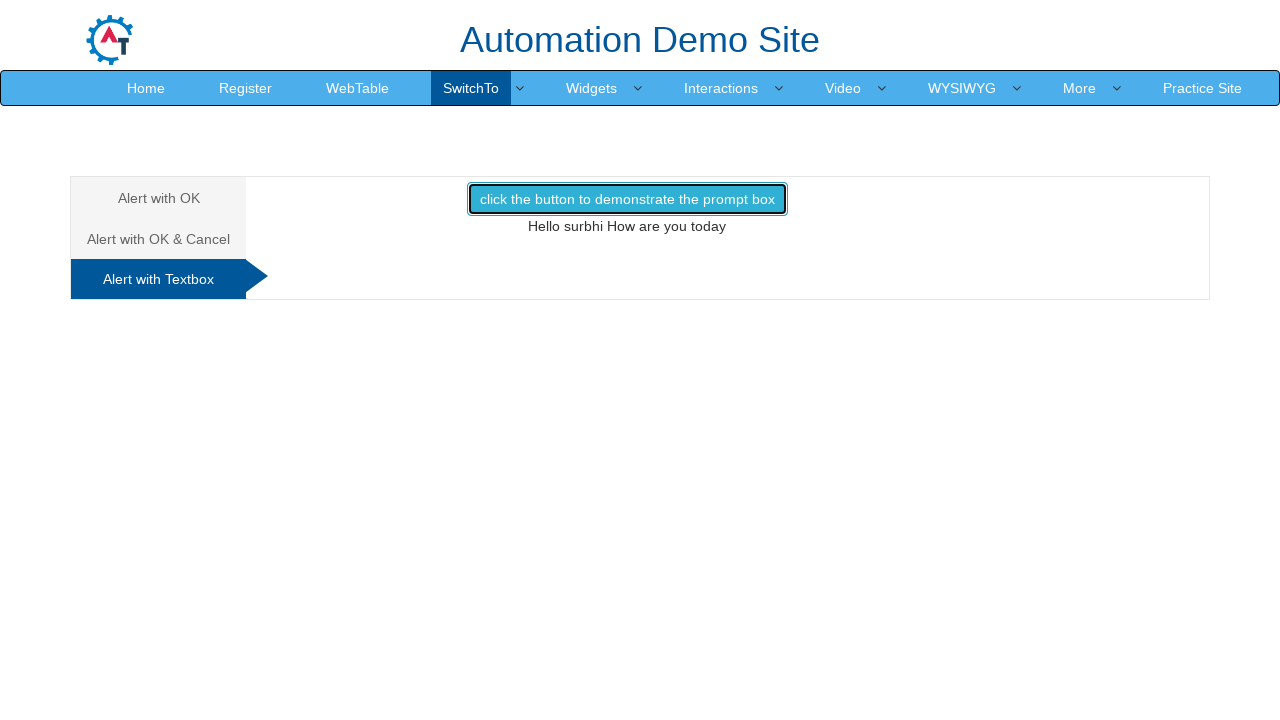